Tests browser popup window handling by clicking a Twitter social media link on the page and verifying the popup window opens correctly.

Starting URL: https://opensource-demo.orangehrmlive.com/web/index.php/auth/login

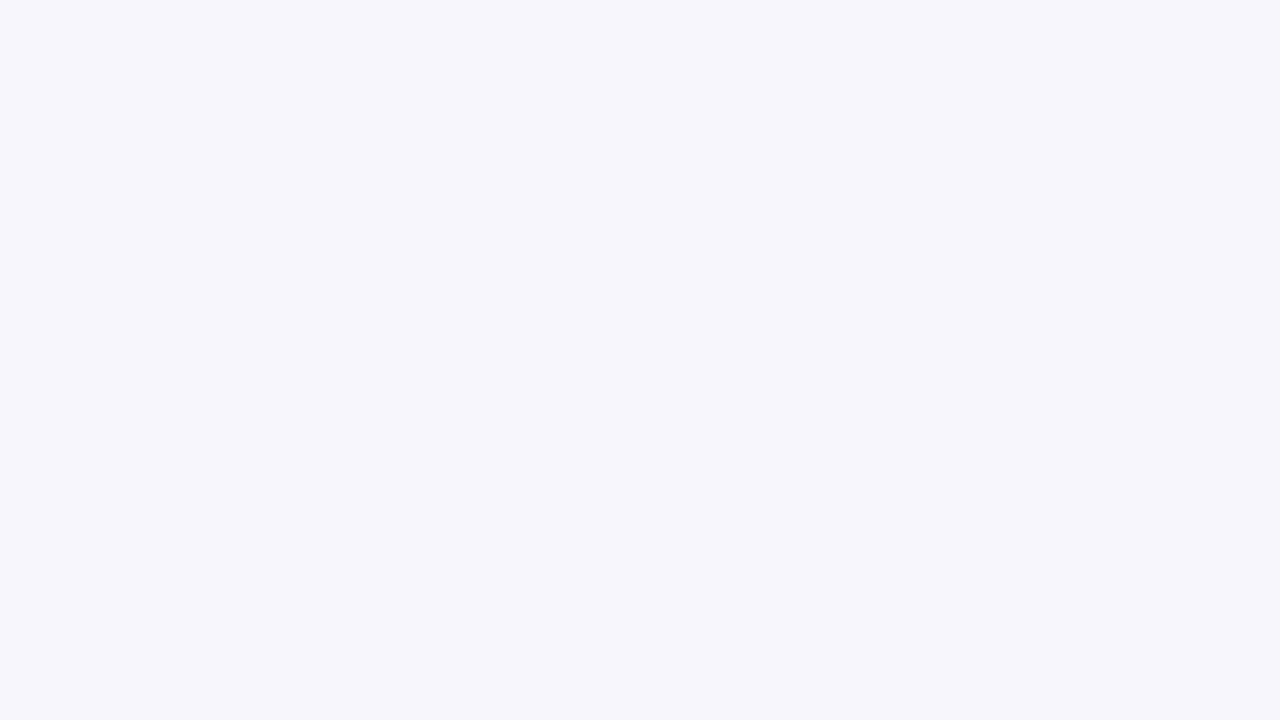

Waited for page to load with networkidle state
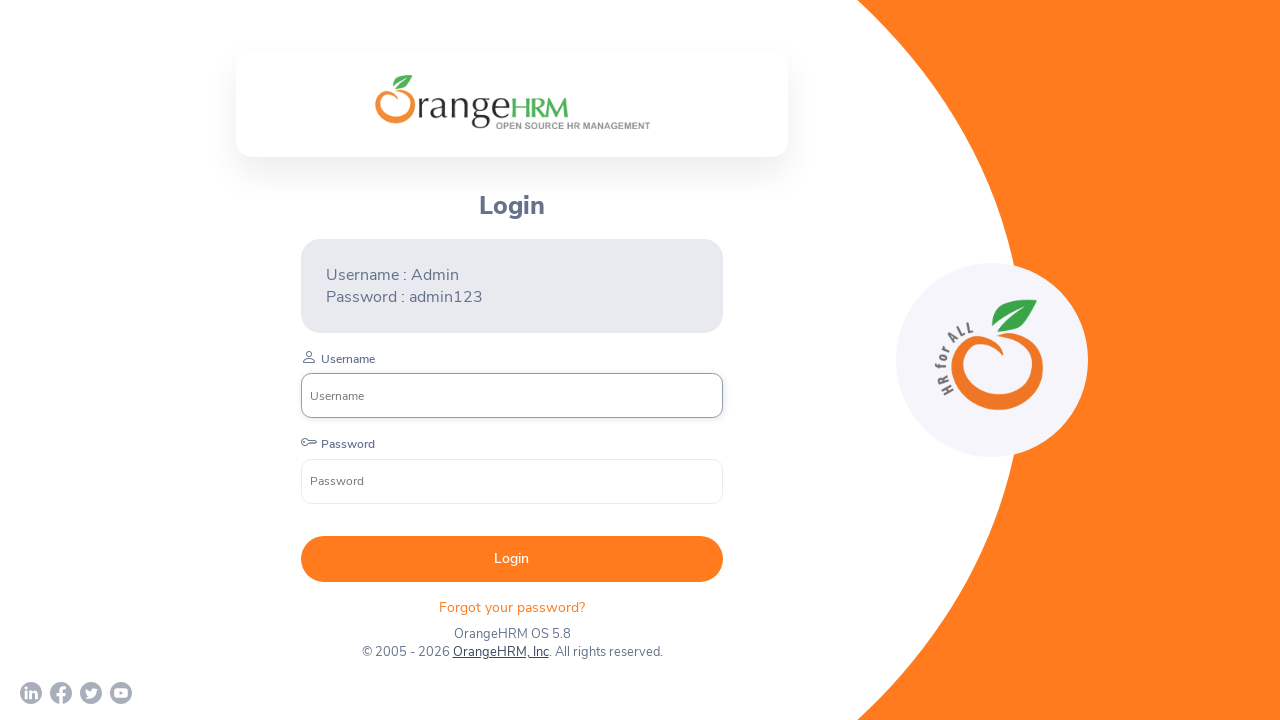

Clicked Twitter social media link at (91, 693) on xpath=//a[@href='https://twitter.com/orangehrm?lang=en']//*[name()='svg']
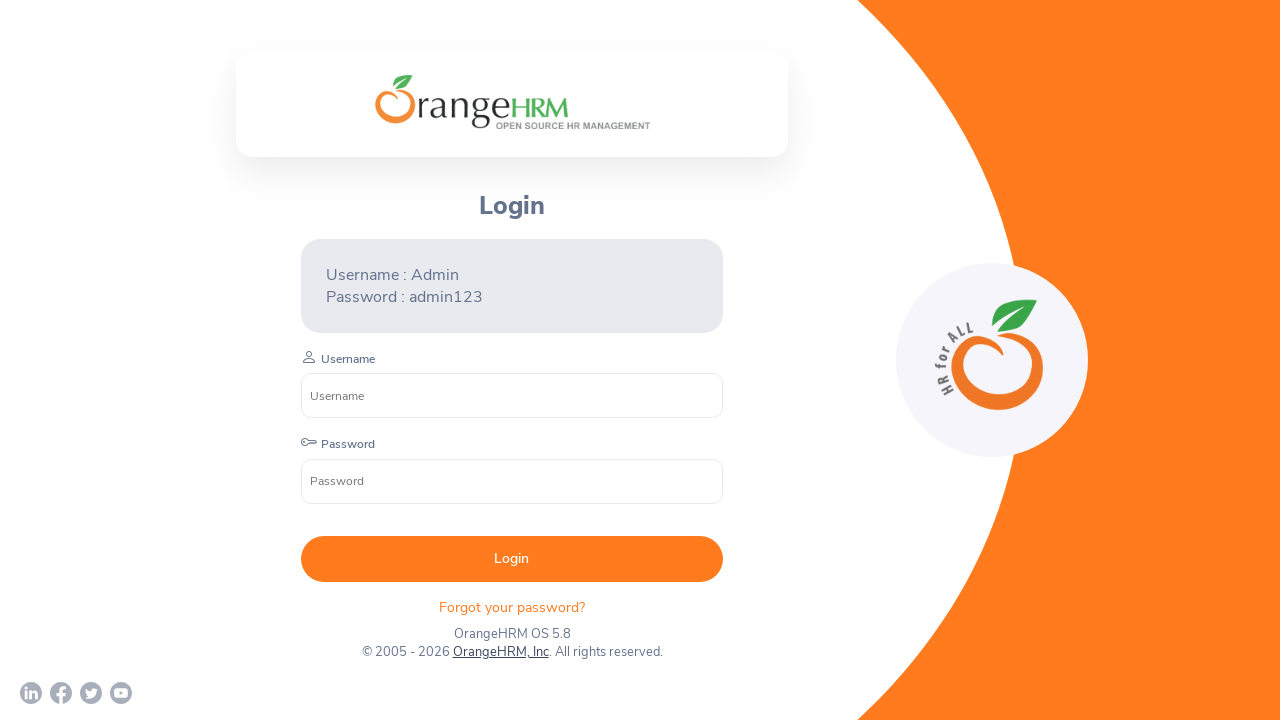

Popup window opened and captured
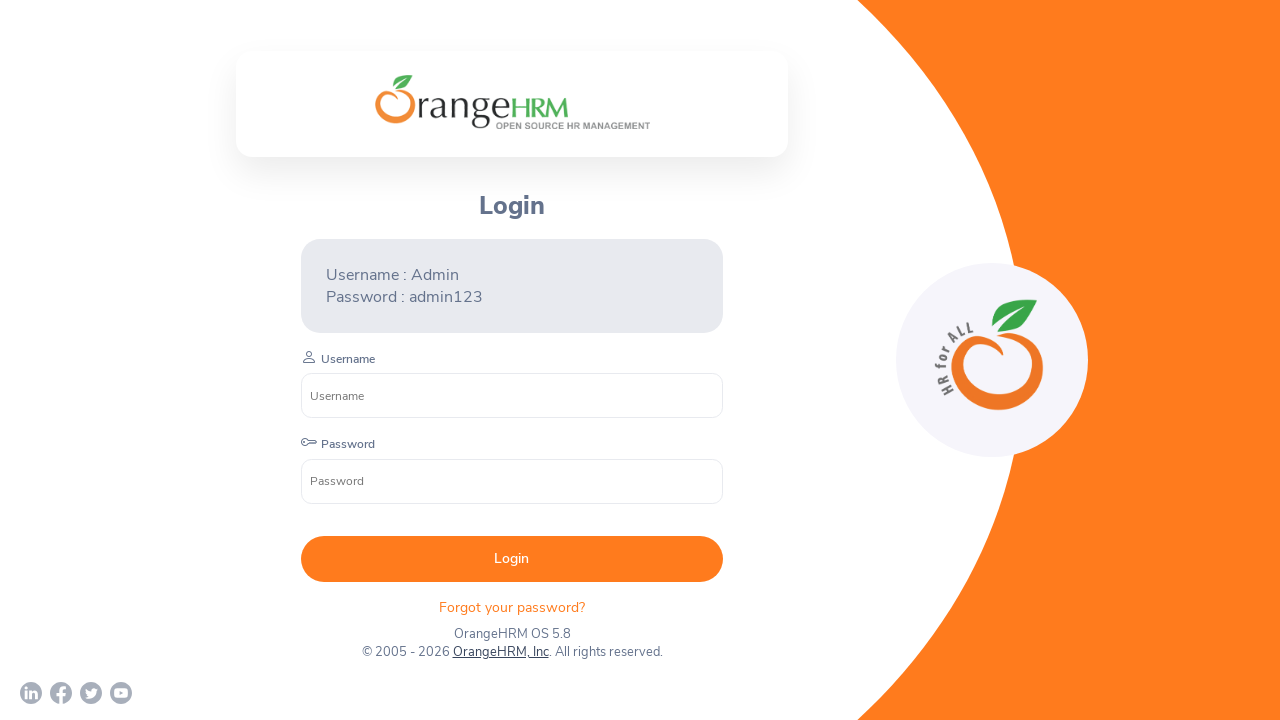

Popup window fully loaded
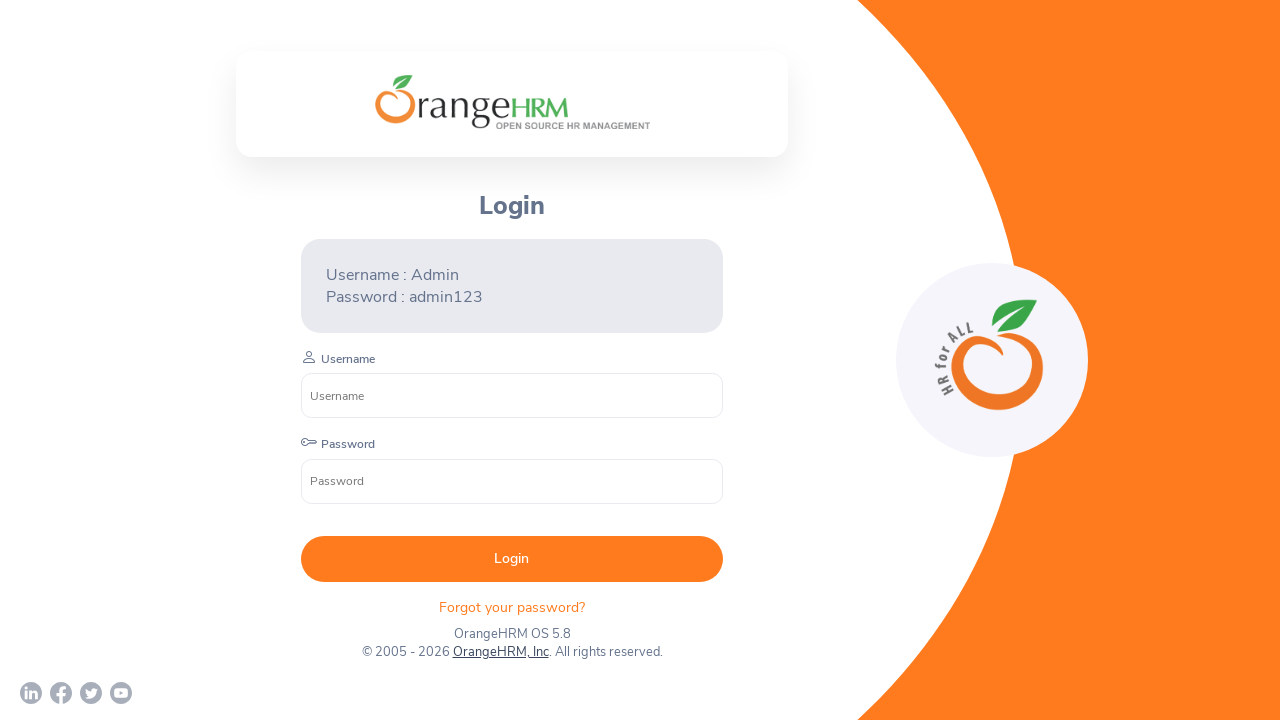

Verified popup window opened with title: 
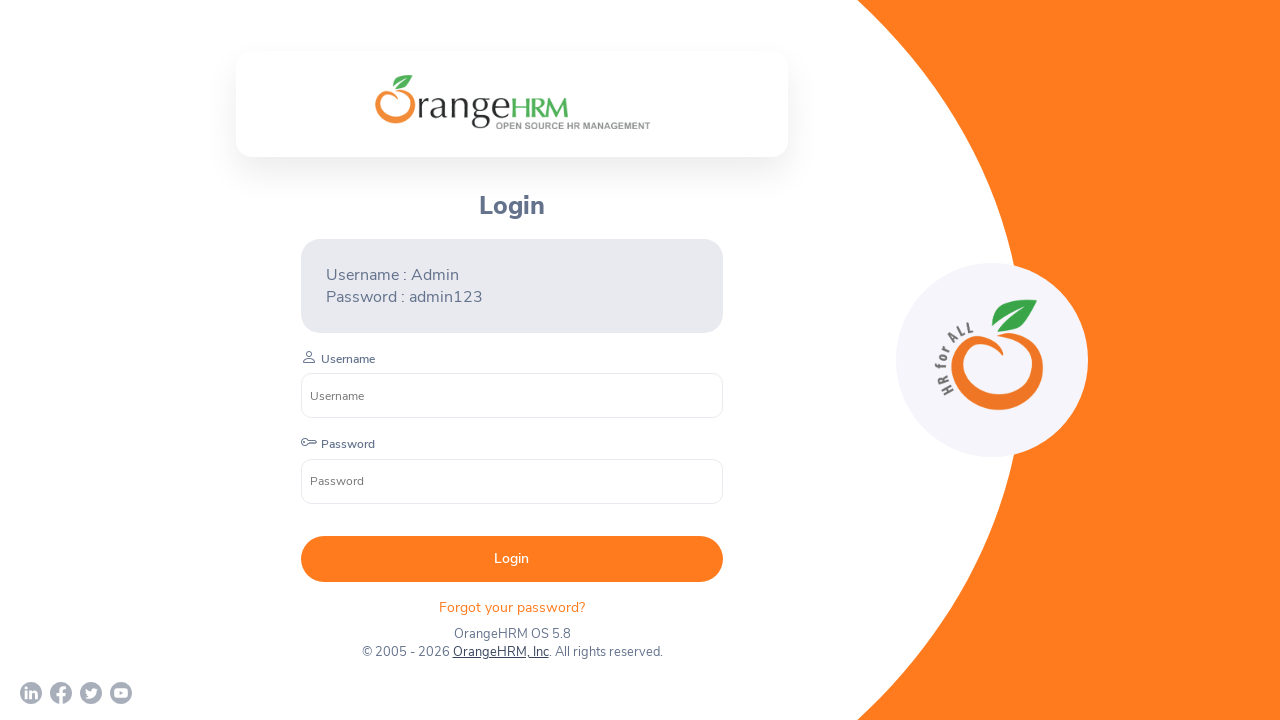

Closed popup window
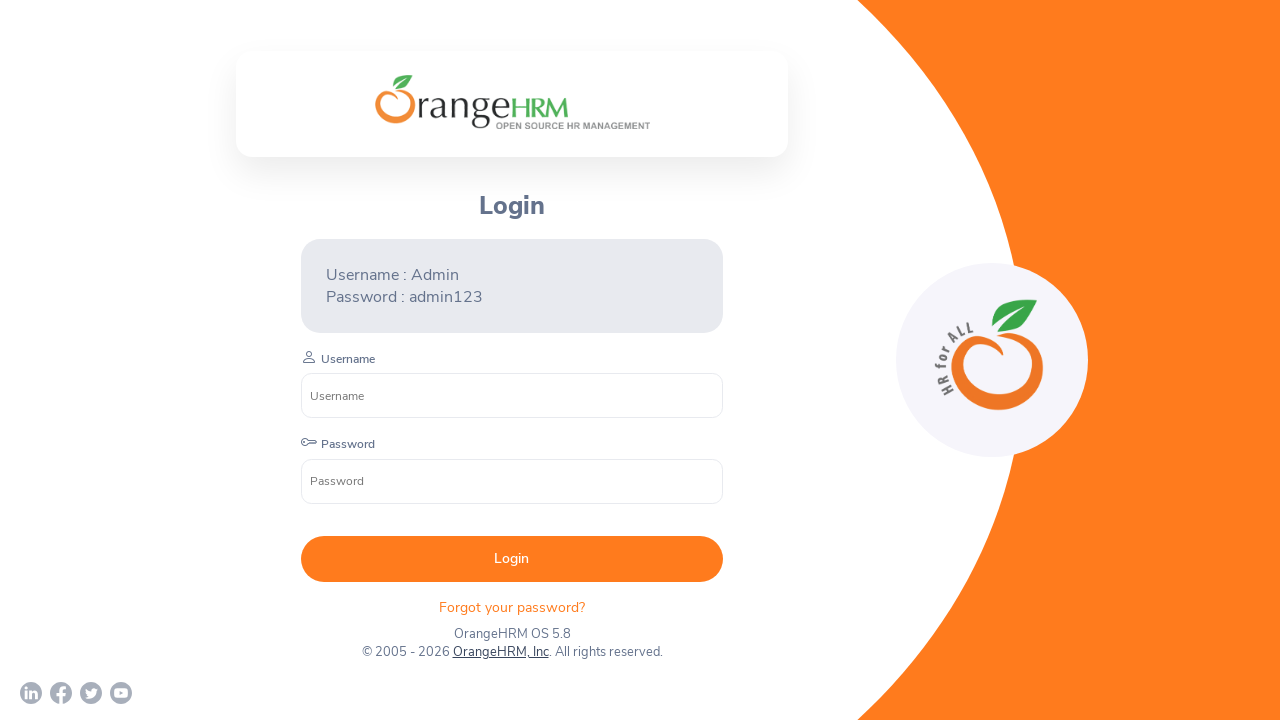

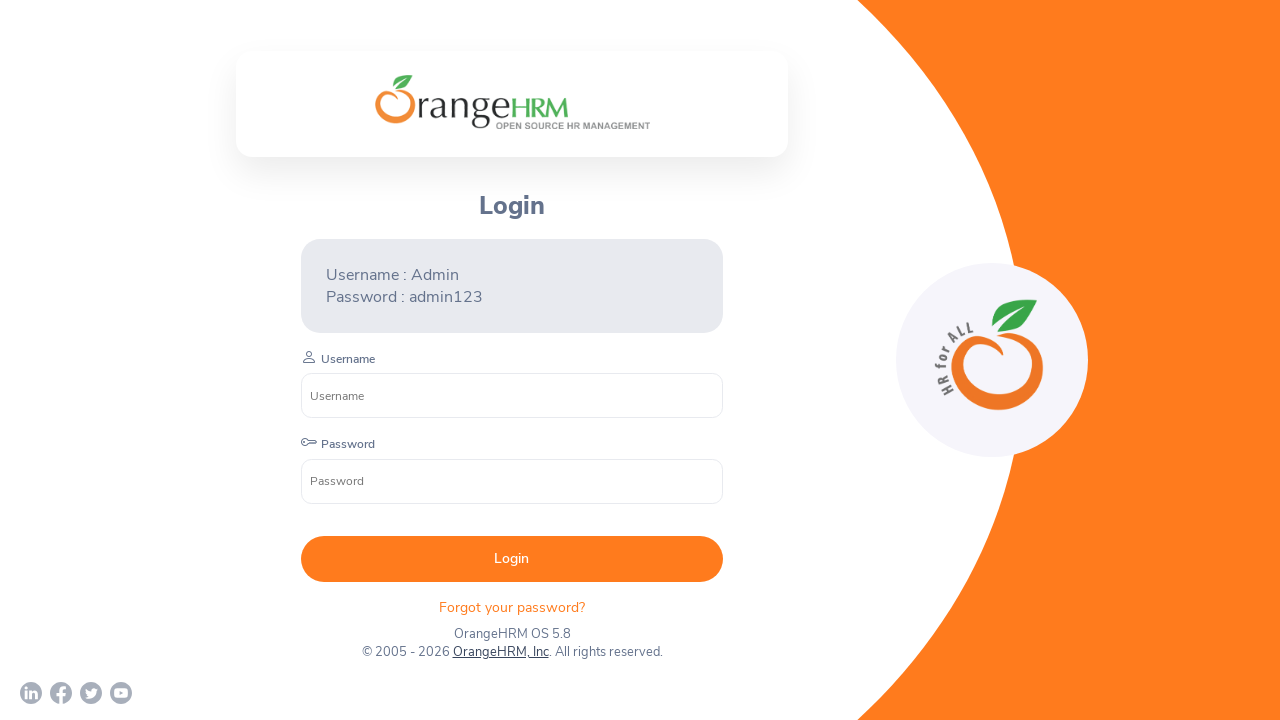